Tests navigation to Browse Languages page and verifies table headers are displayed

Starting URL: http://www.99-bottles-of-beer.net/

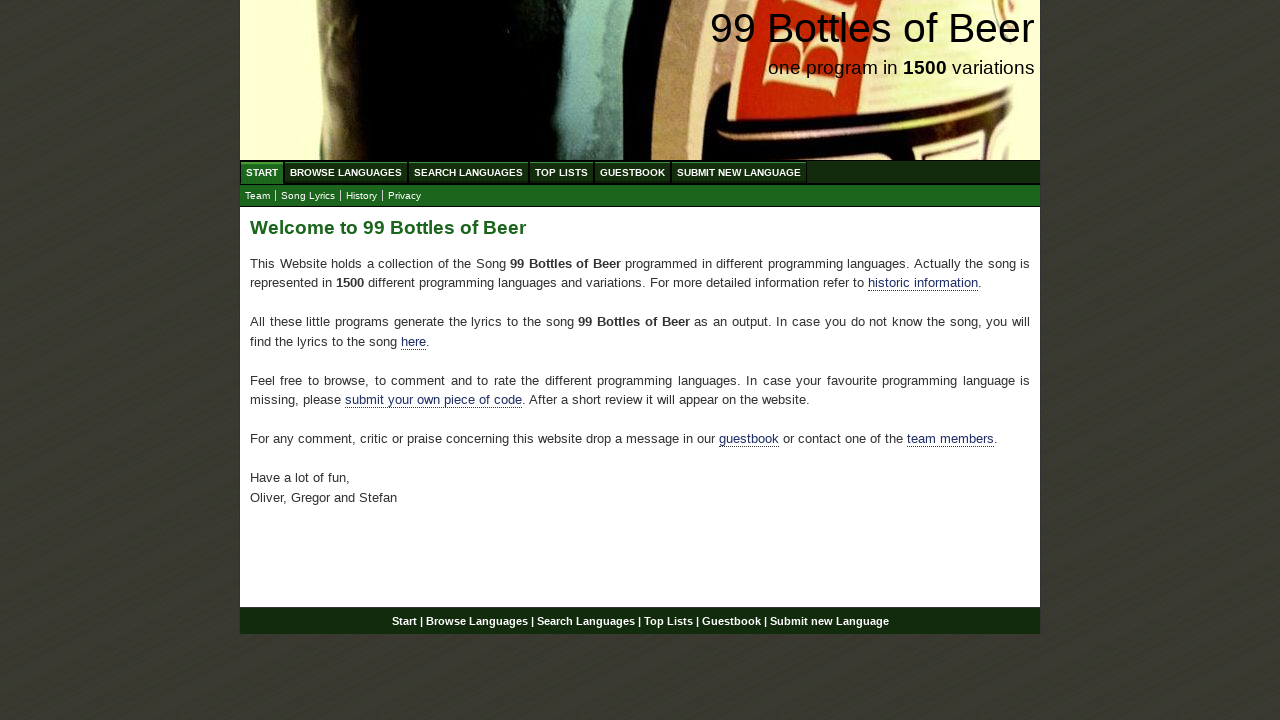

Clicked on Browse Languages link at (346, 172) on #menu a[href='/abc.html']
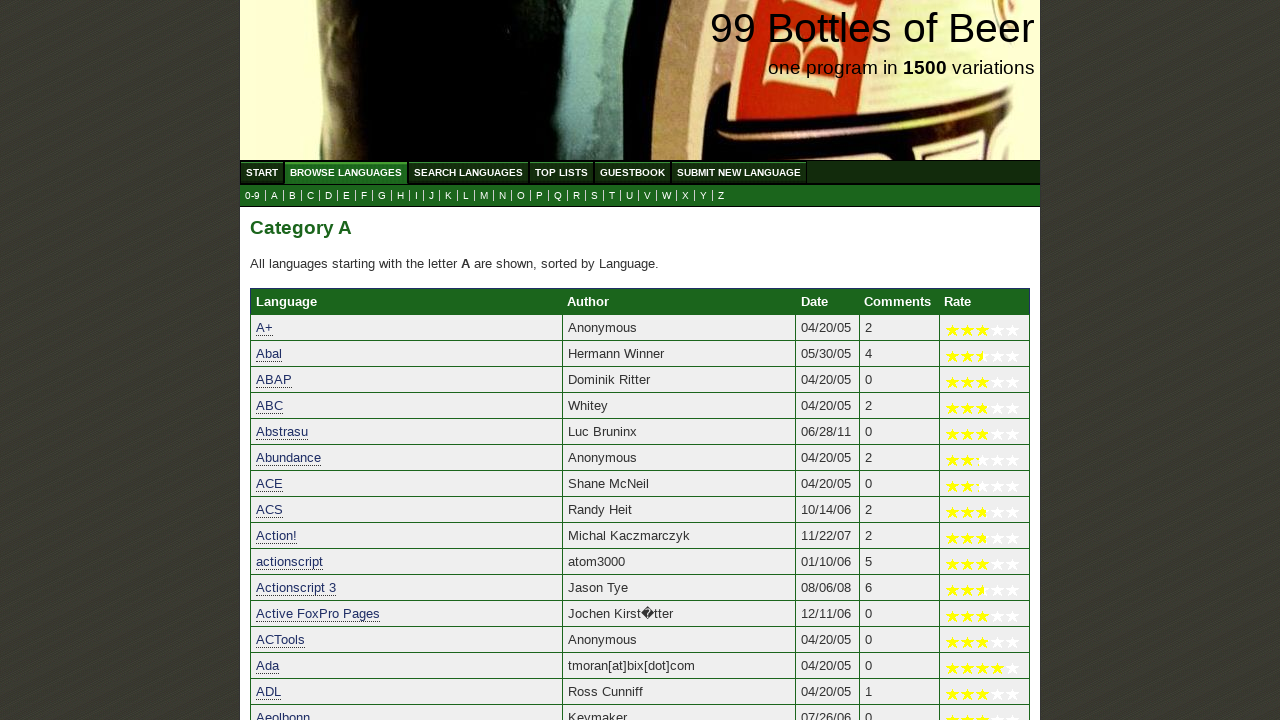

Waited for Language table header to be visible
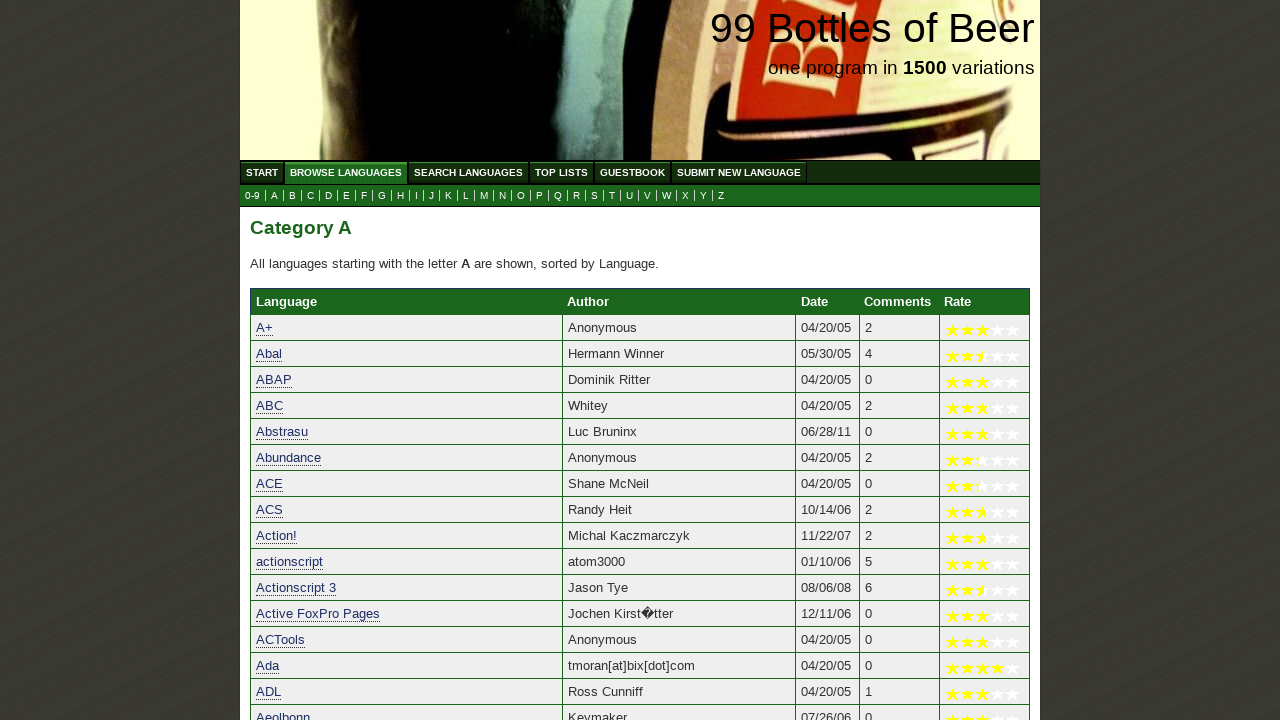

Waited for Author table header to be visible
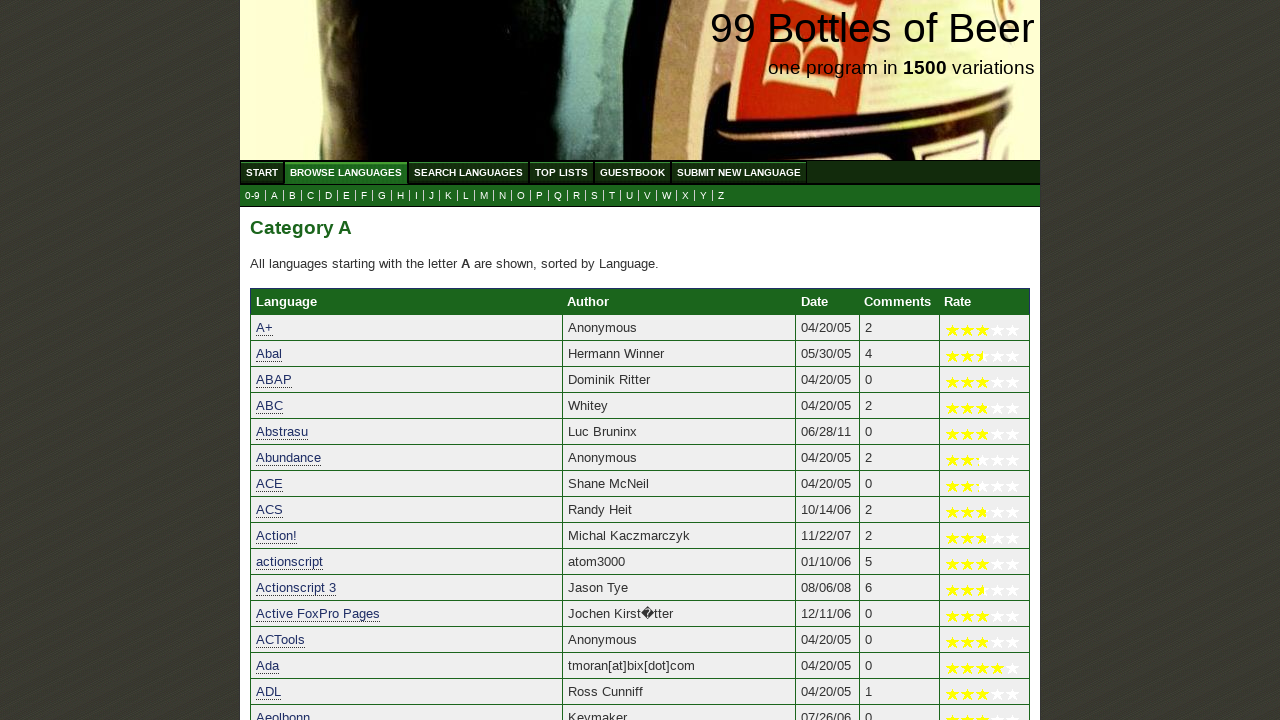

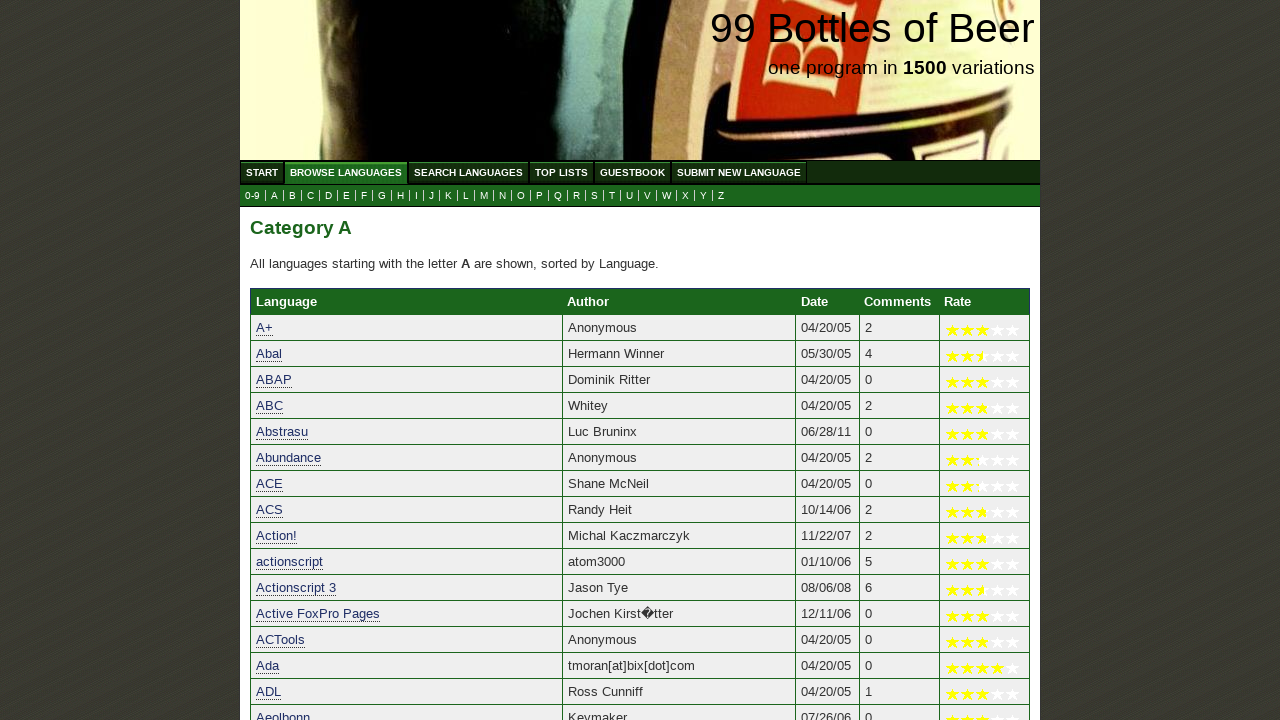